Tests the number input field functionality by entering a numeric value and verifying it was correctly entered into the field.

Starting URL: https://the-internet.herokuapp.com/inputs

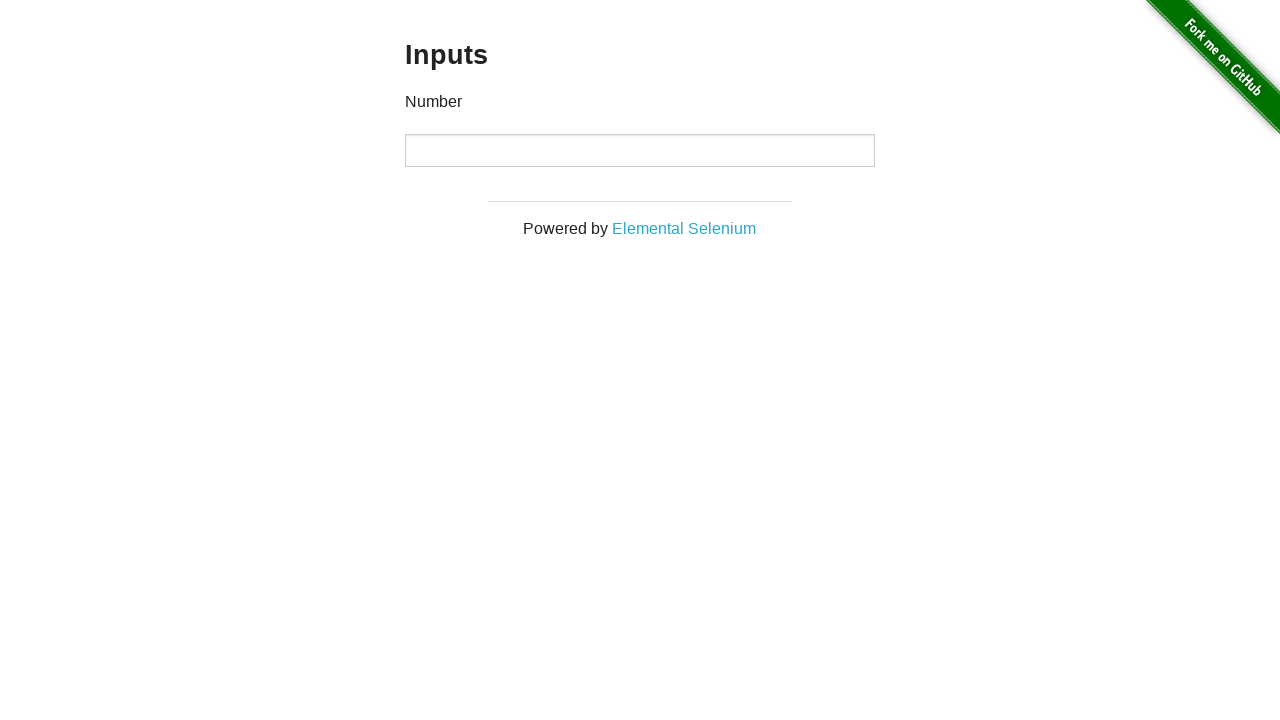

Located the number input field
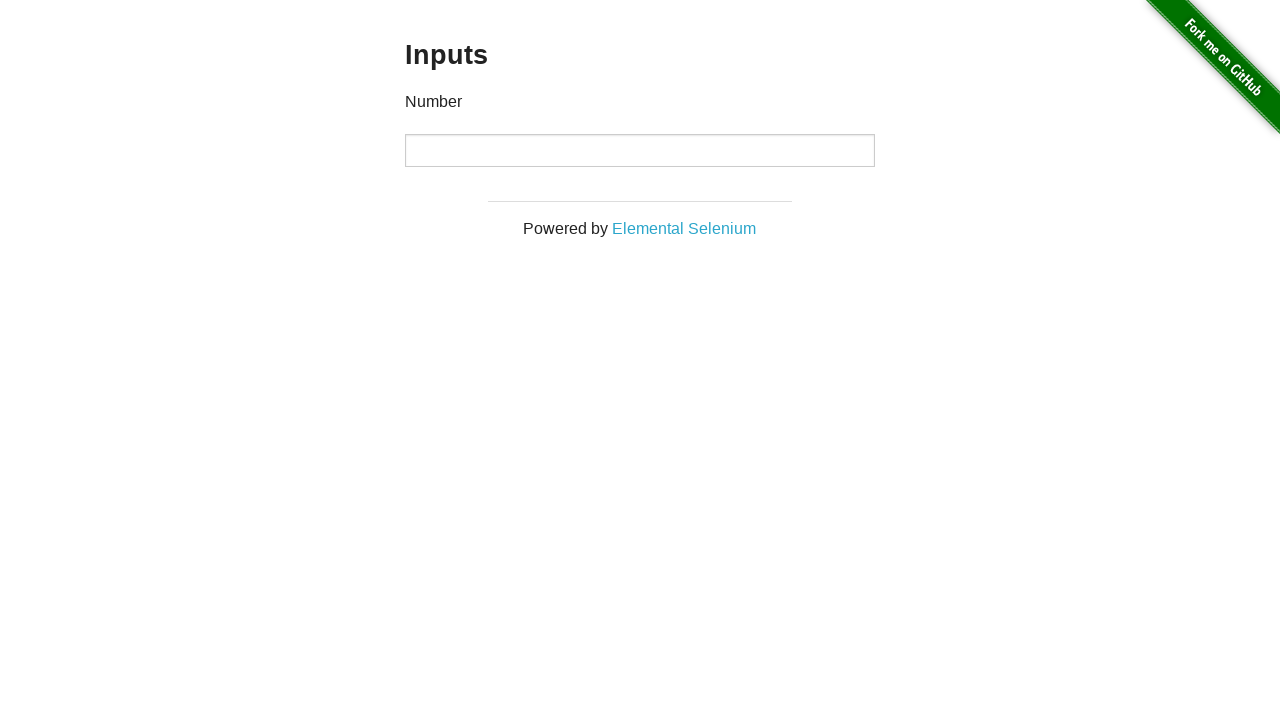

Cleared the number input field on input[type='number']
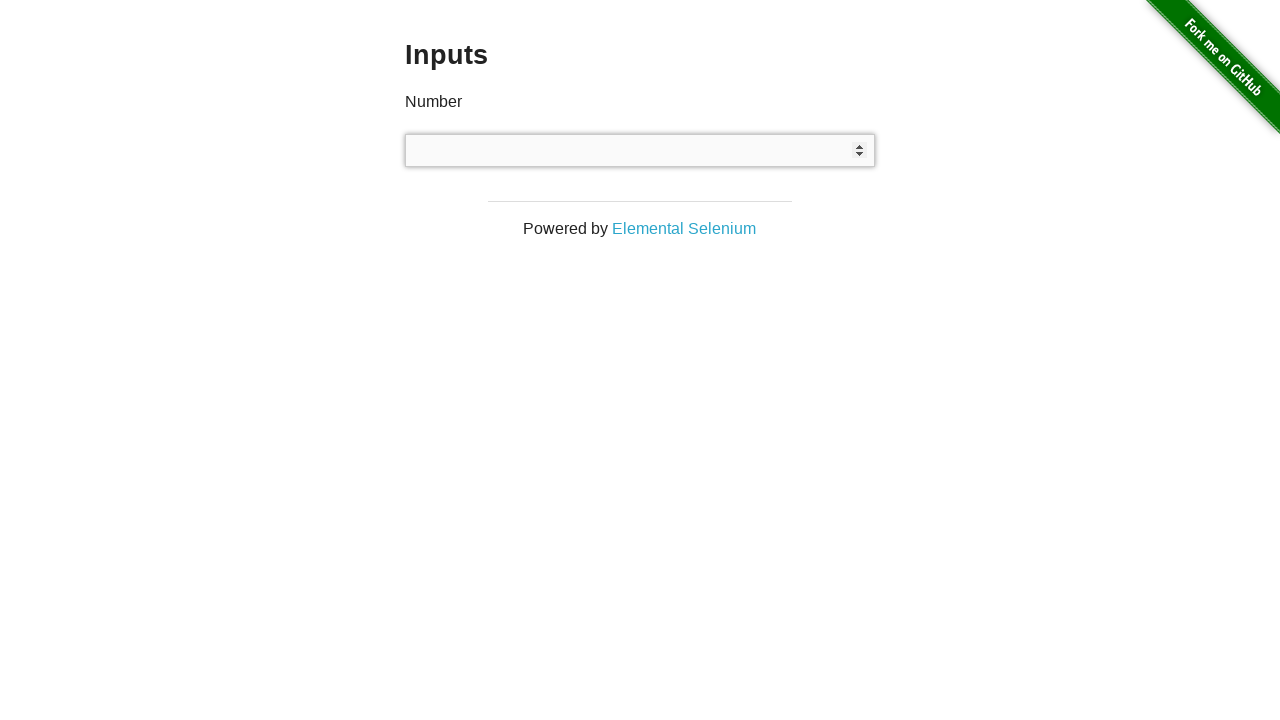

Entered the number '42' into the input field on input[type='number']
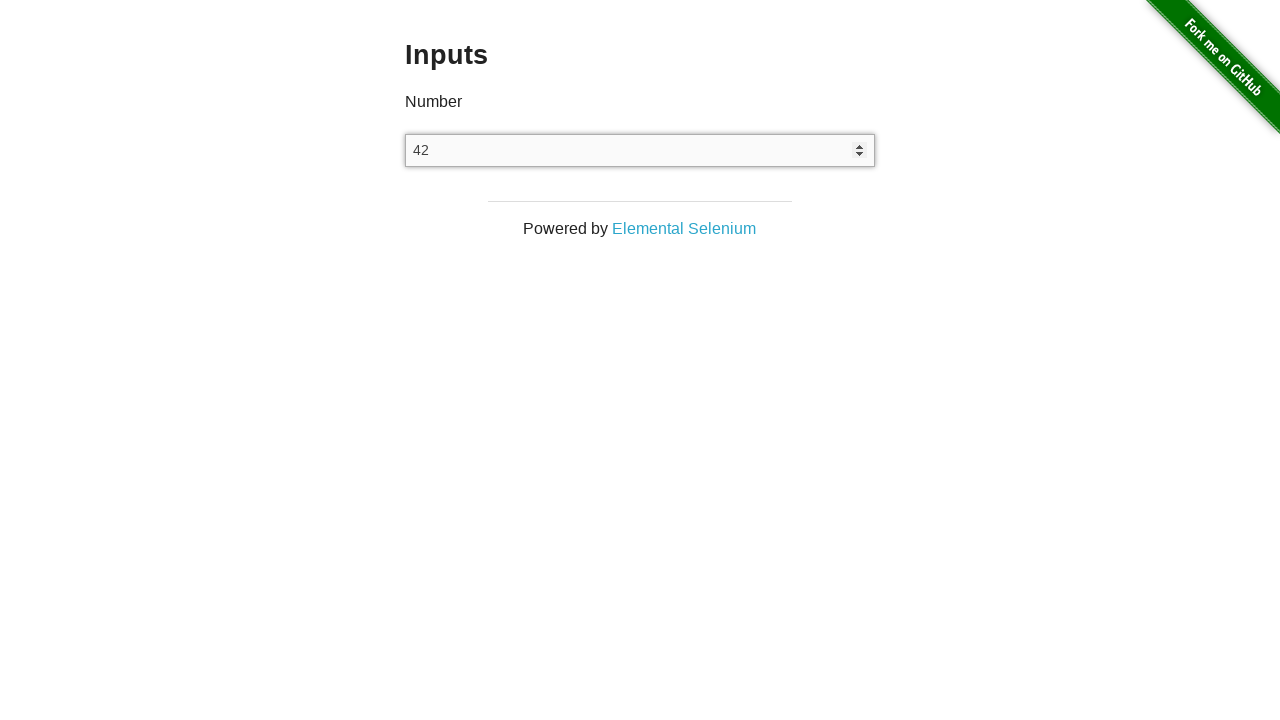

Retrieved the entered value from the input field
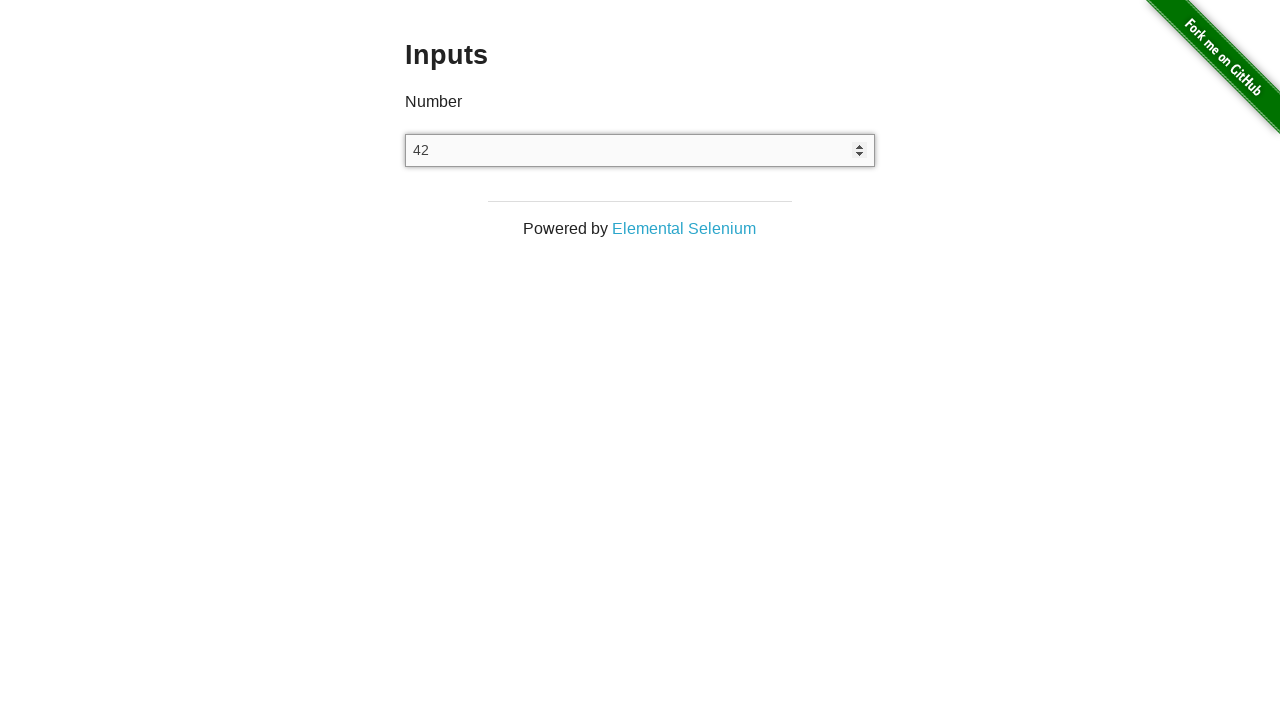

Verified that the entered value '42' matches the expected value
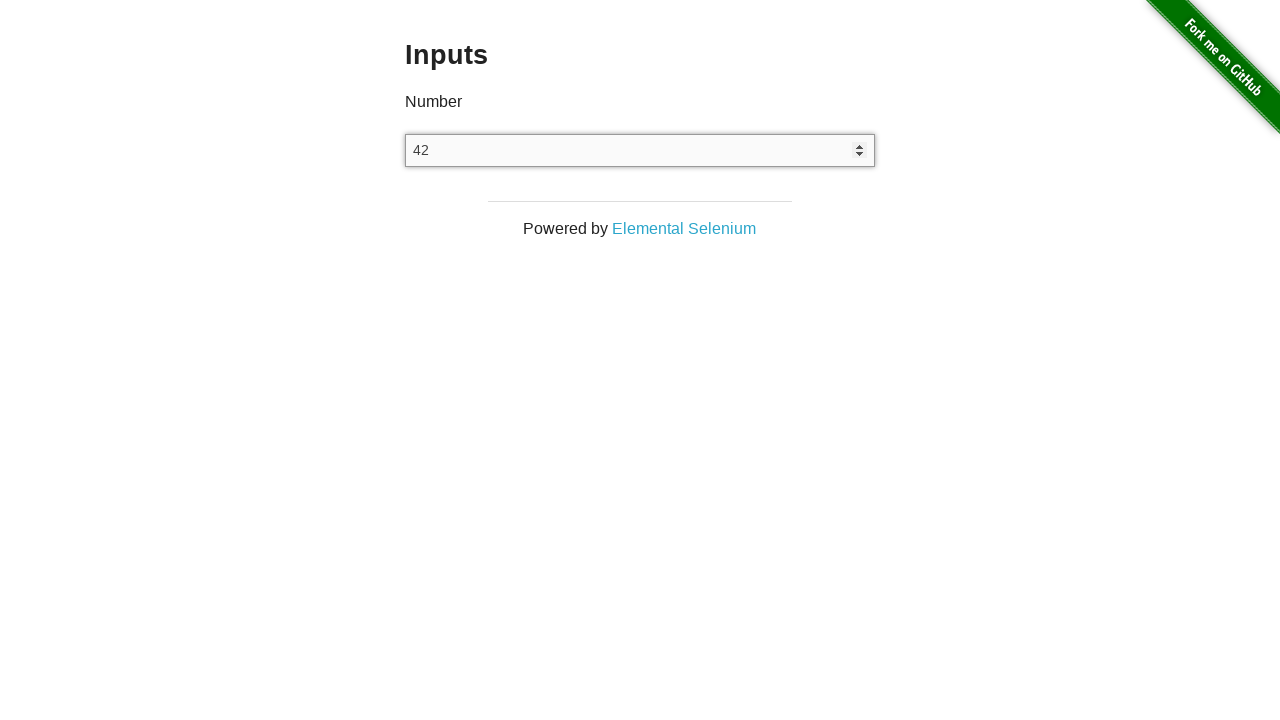

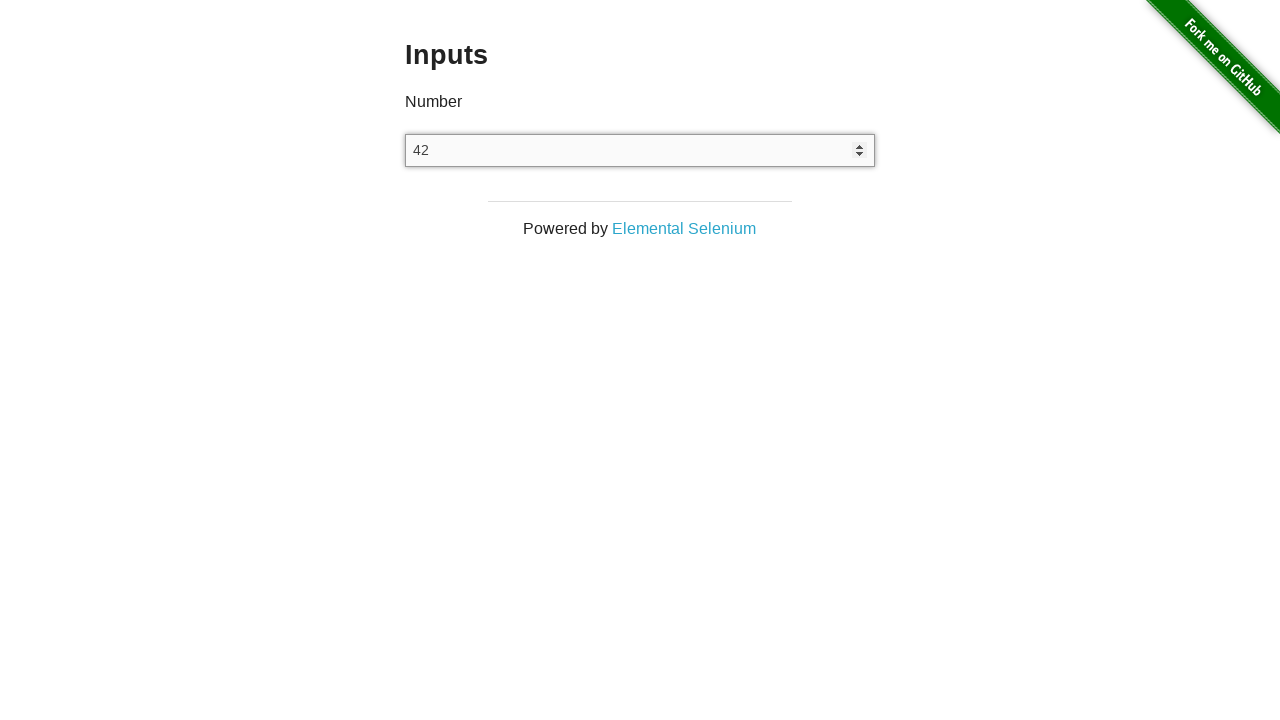